Tests lastName field validation with lowercase characters exceeding 50 length

Starting URL: https://buggy.justtestit.org/register

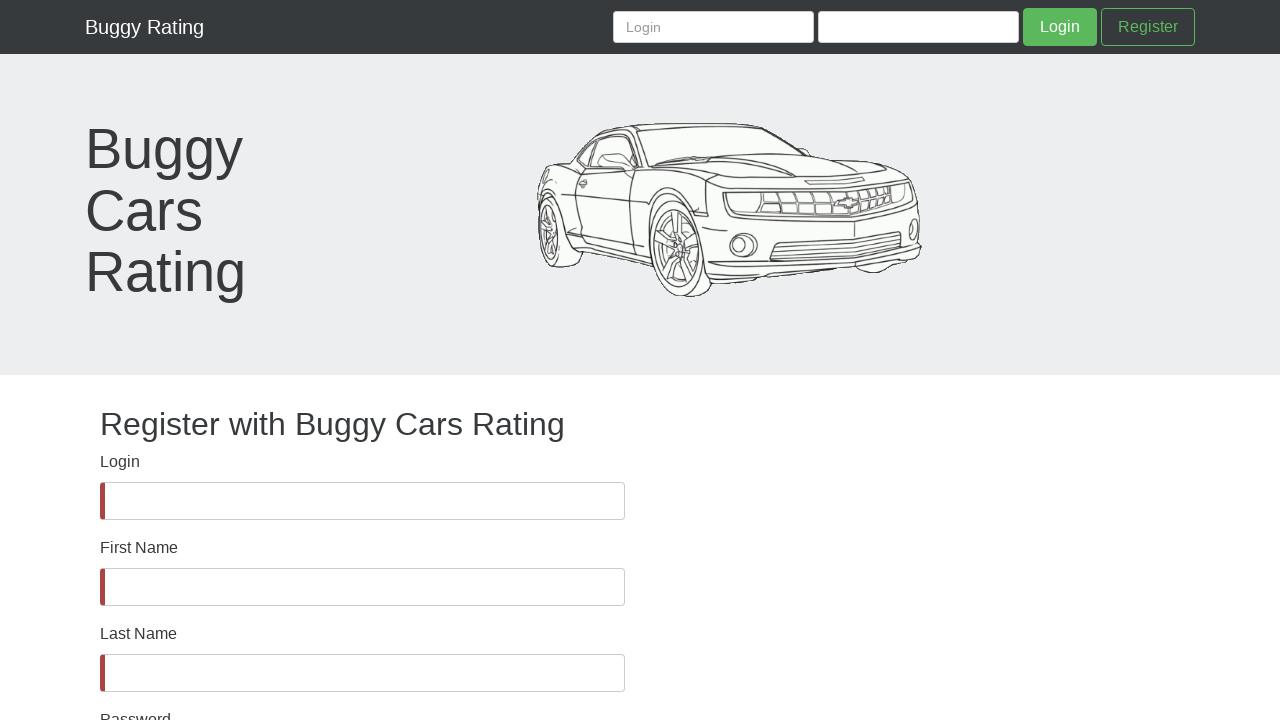

Waited for lastName field to be visible
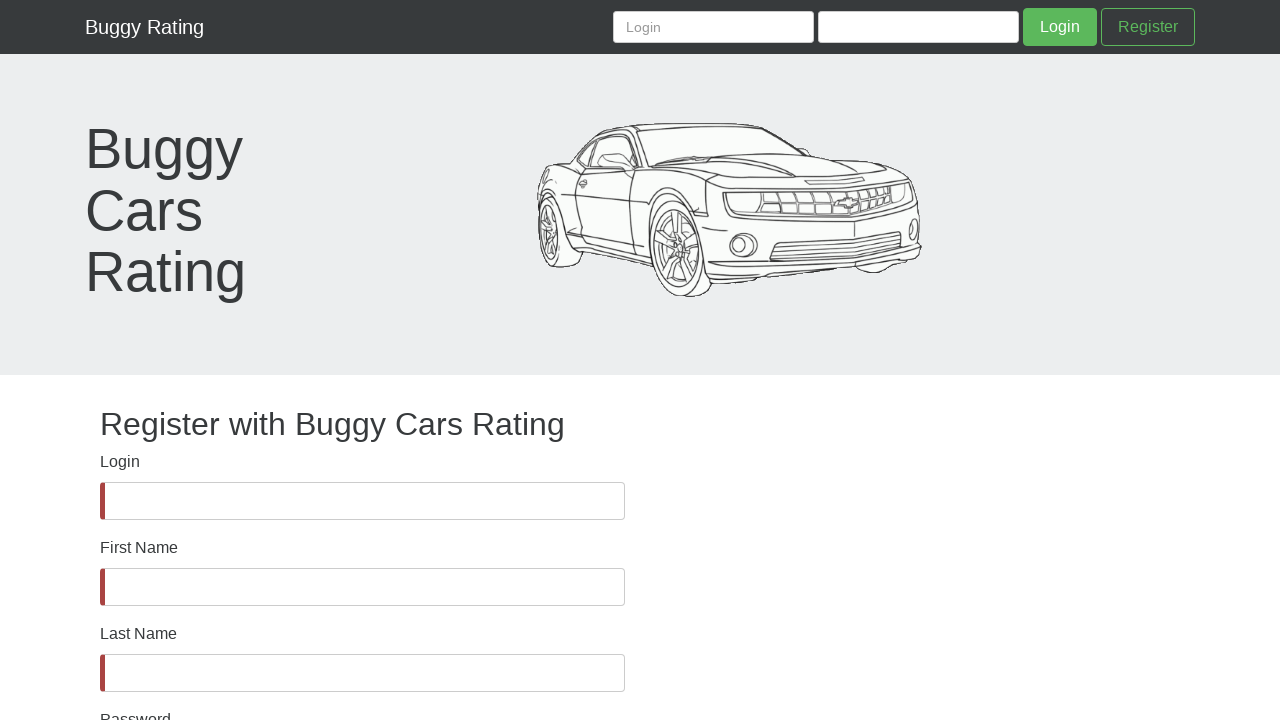

Filled lastName field with 81 lowercase characters (exceeding 50 character limit) on #lastName
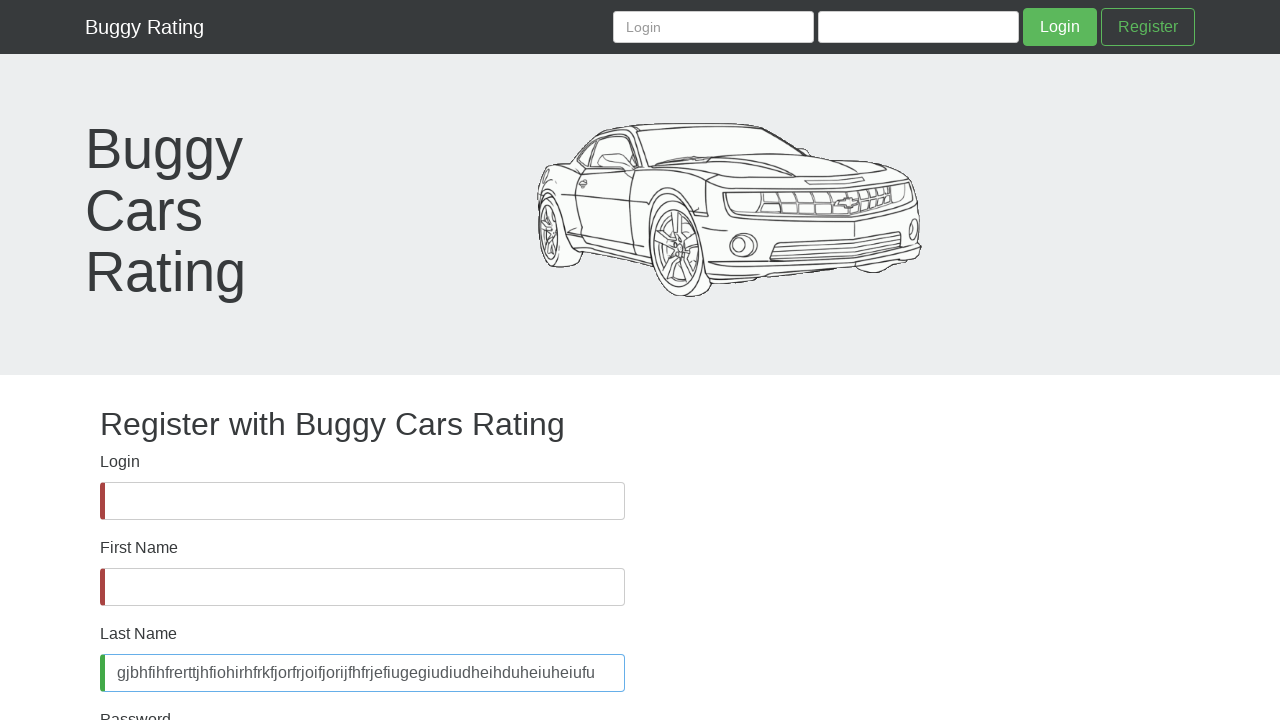

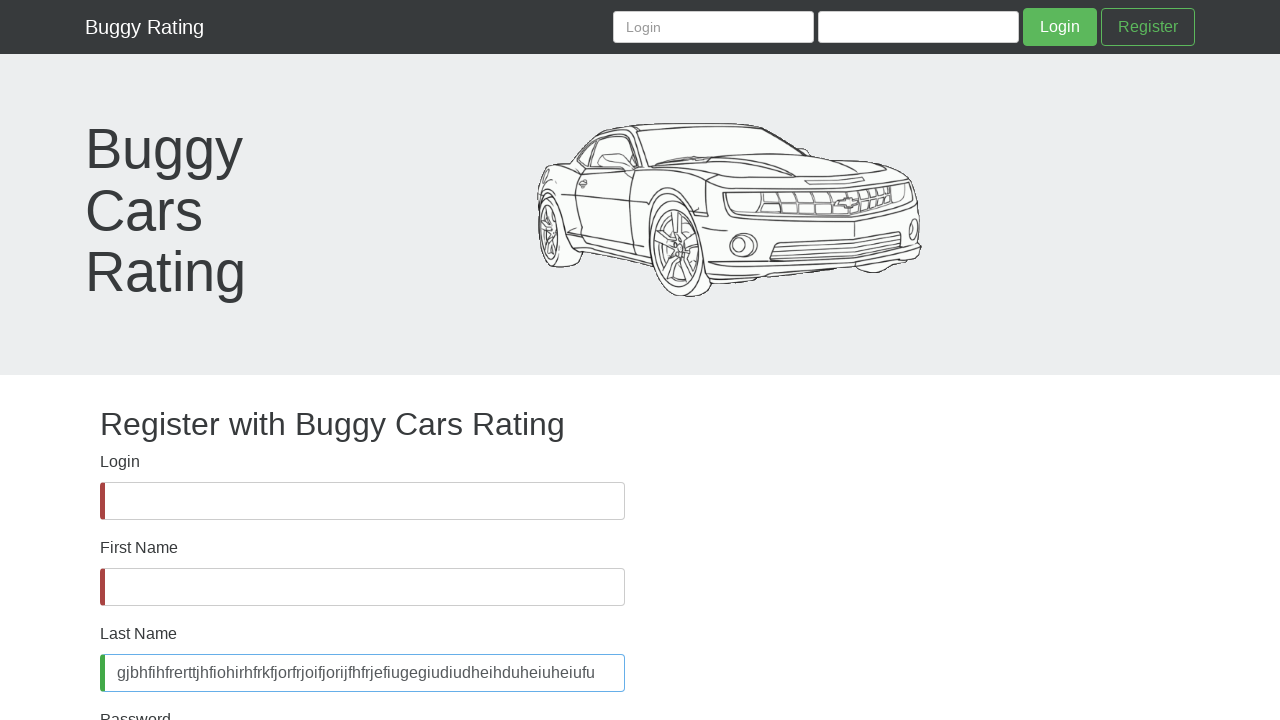